Tests JavaScript alert handling by clicking buttons that trigger different types of alerts (immediate and timed) and accepting them.

Starting URL: https://demoqa.com/alerts

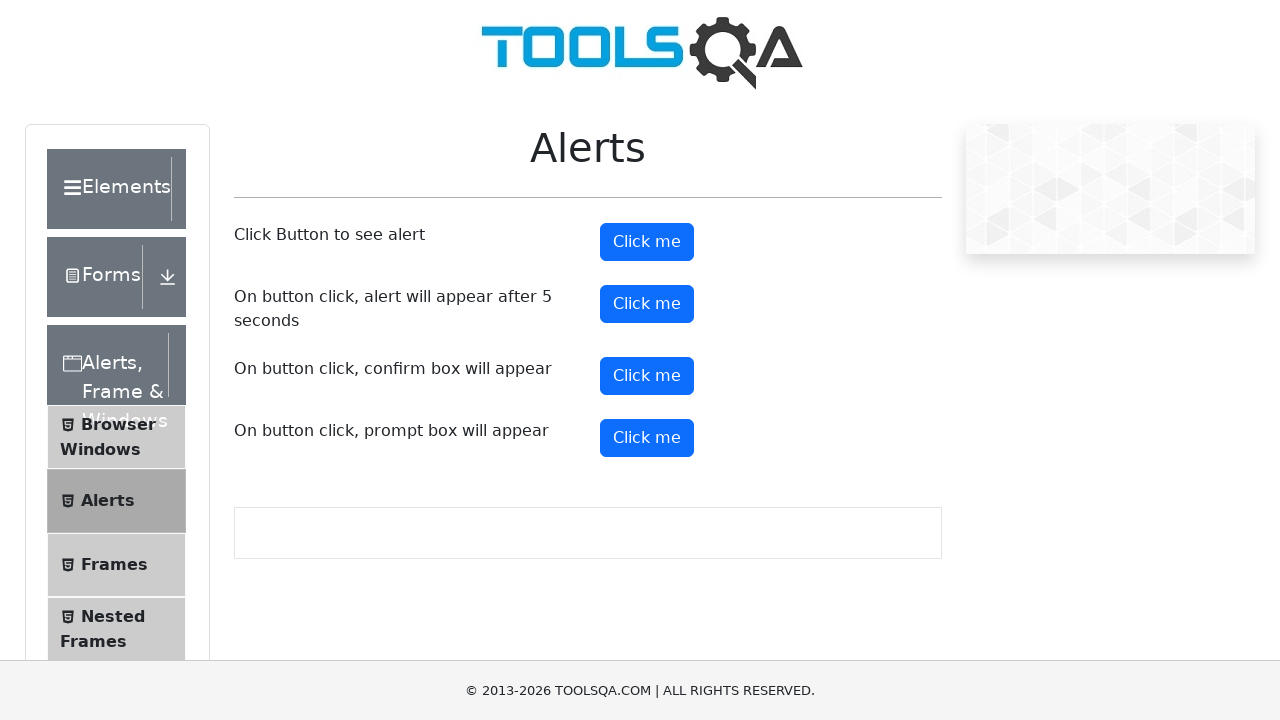

Clicked alert button to trigger immediate alert at (647, 242) on button#alertButton
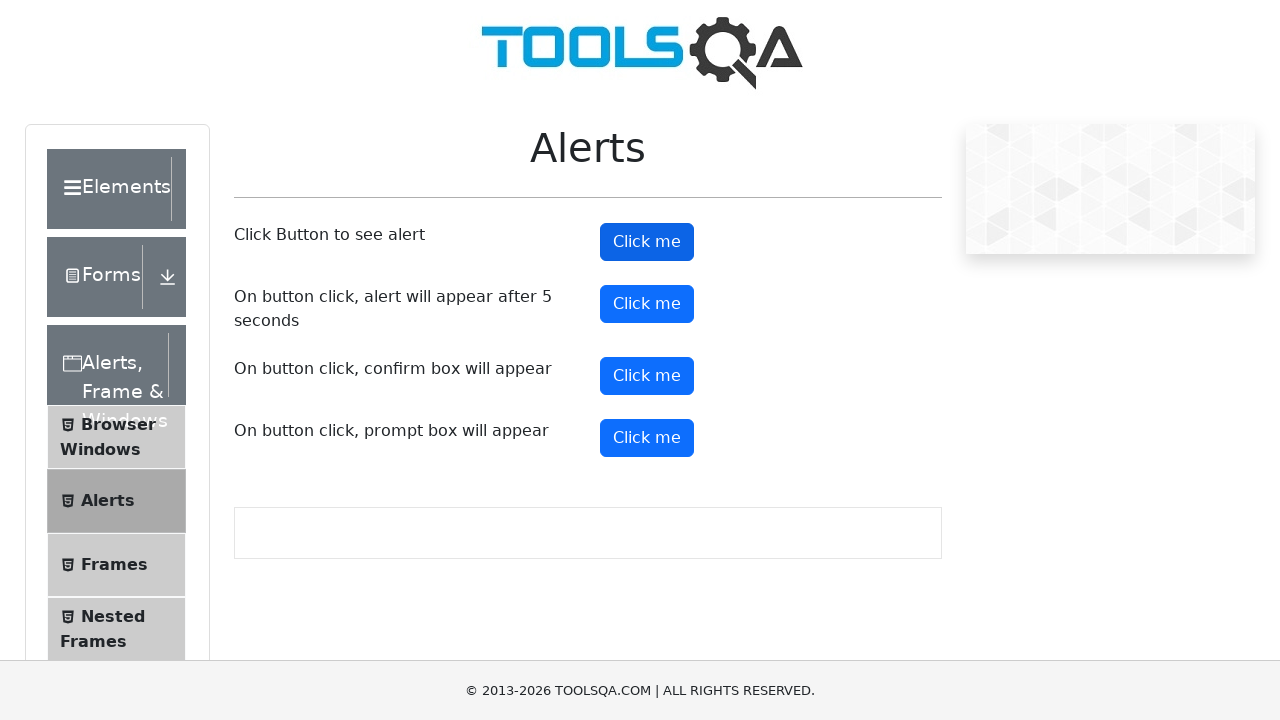

Set up dialog handler to accept alerts
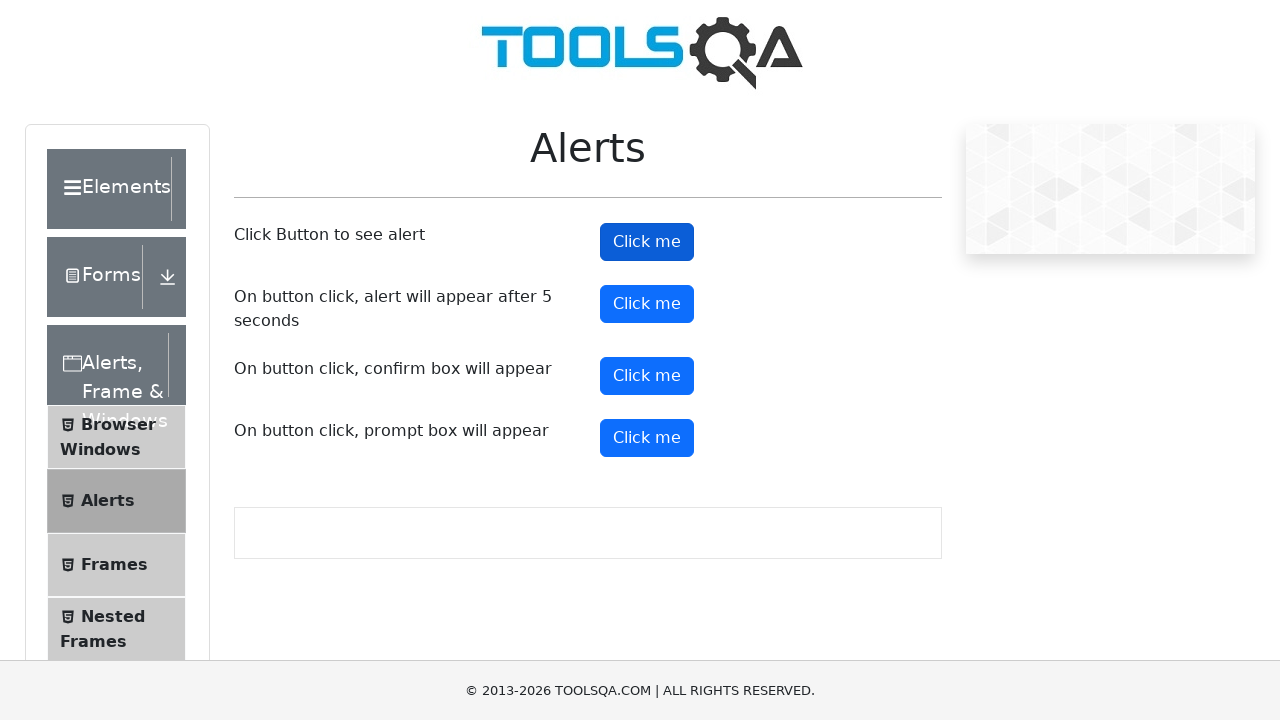

Waited for alert to be processed
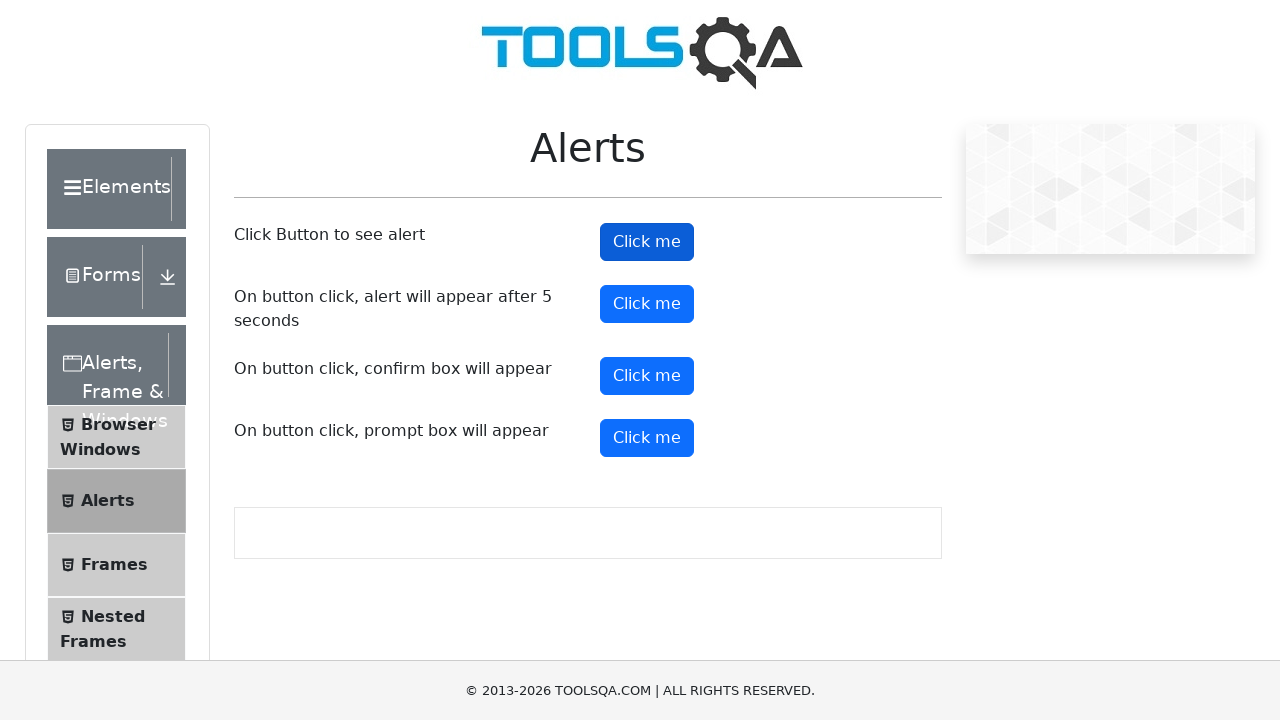

Clicked timer alert button to trigger timed alert at (647, 304) on button#timerAlertButton
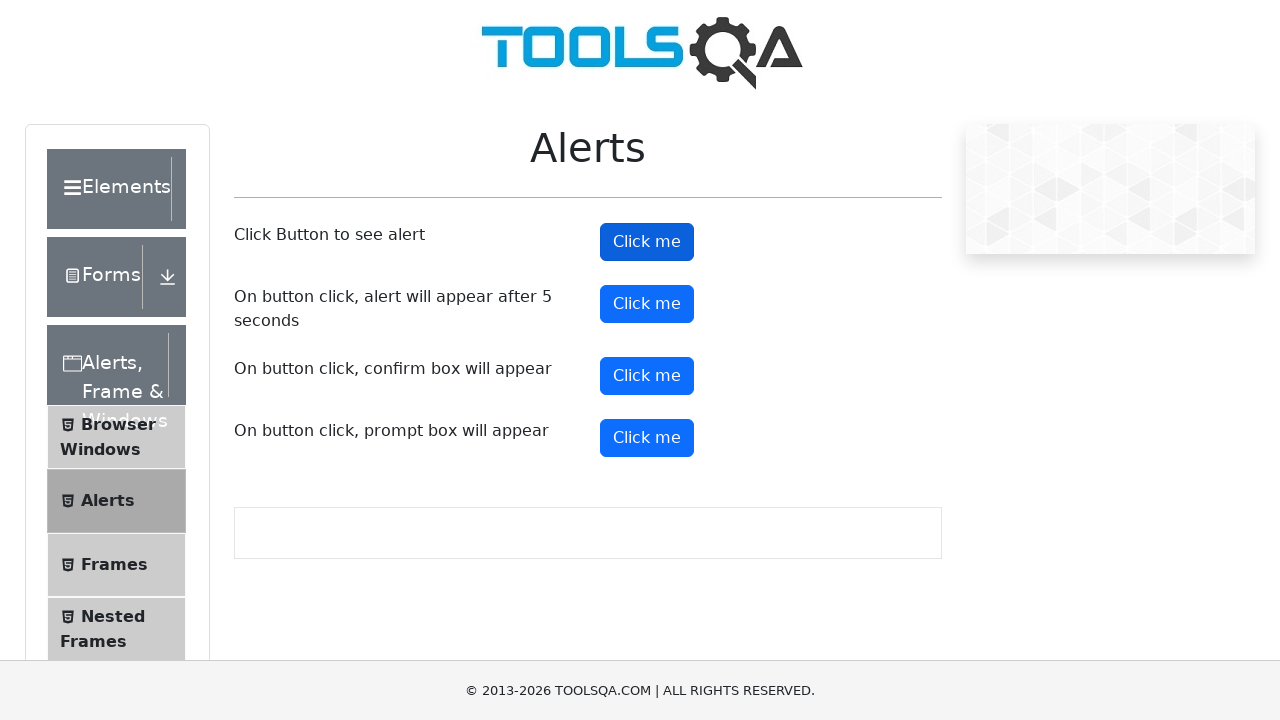

Waited for timed alert to appear and be handled
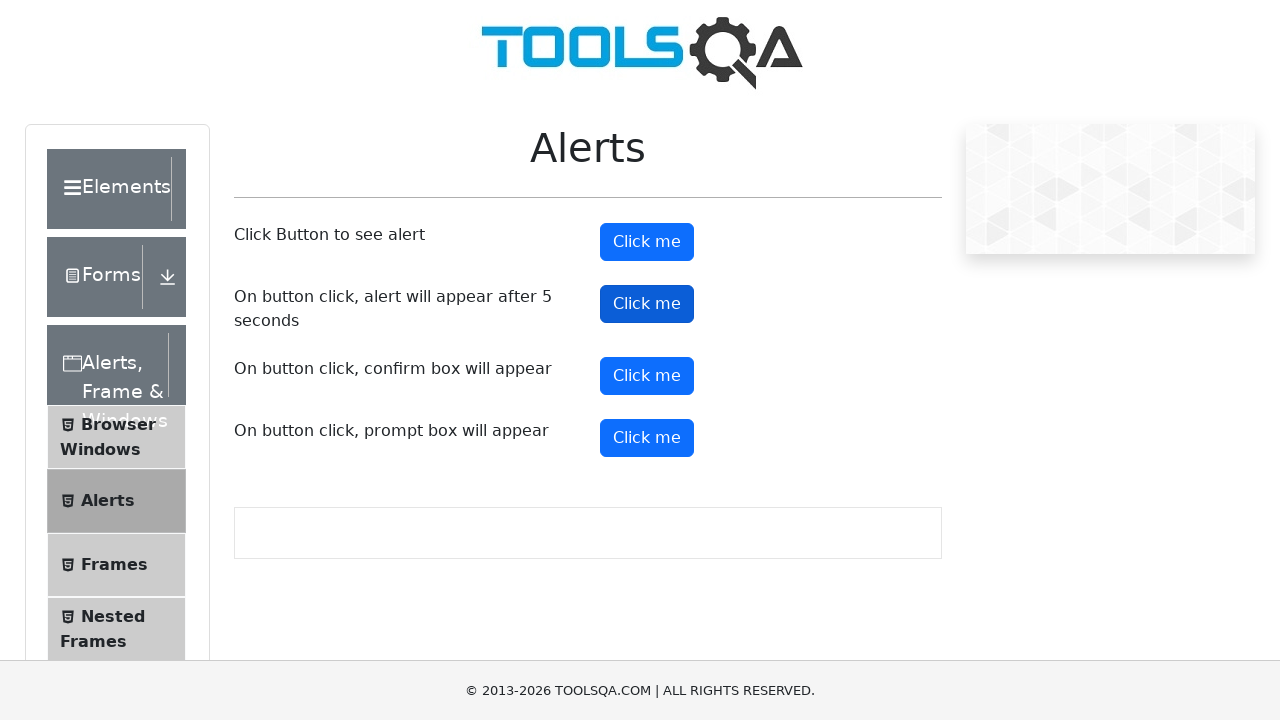

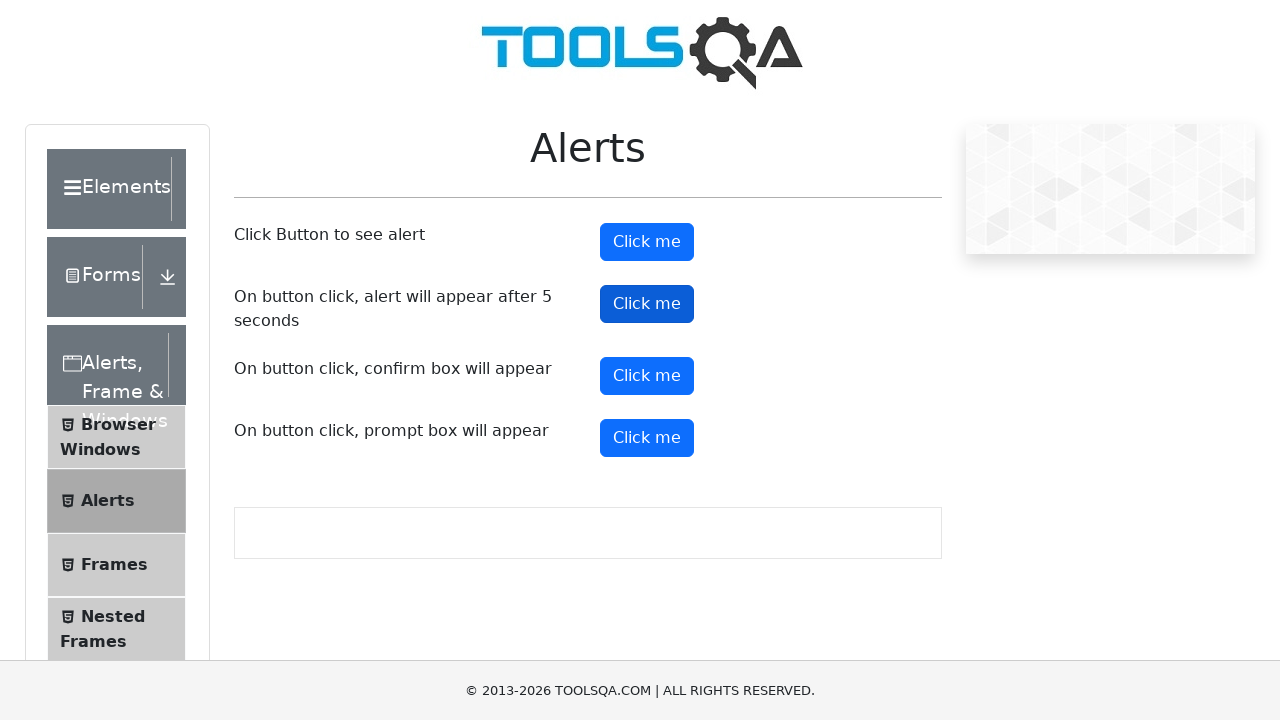